Tests explicit wait functionality on a practice page by clicking buttons that appear after delays and verifying element visibility

Starting URL: https://www.leafground.com/waits.xhtml

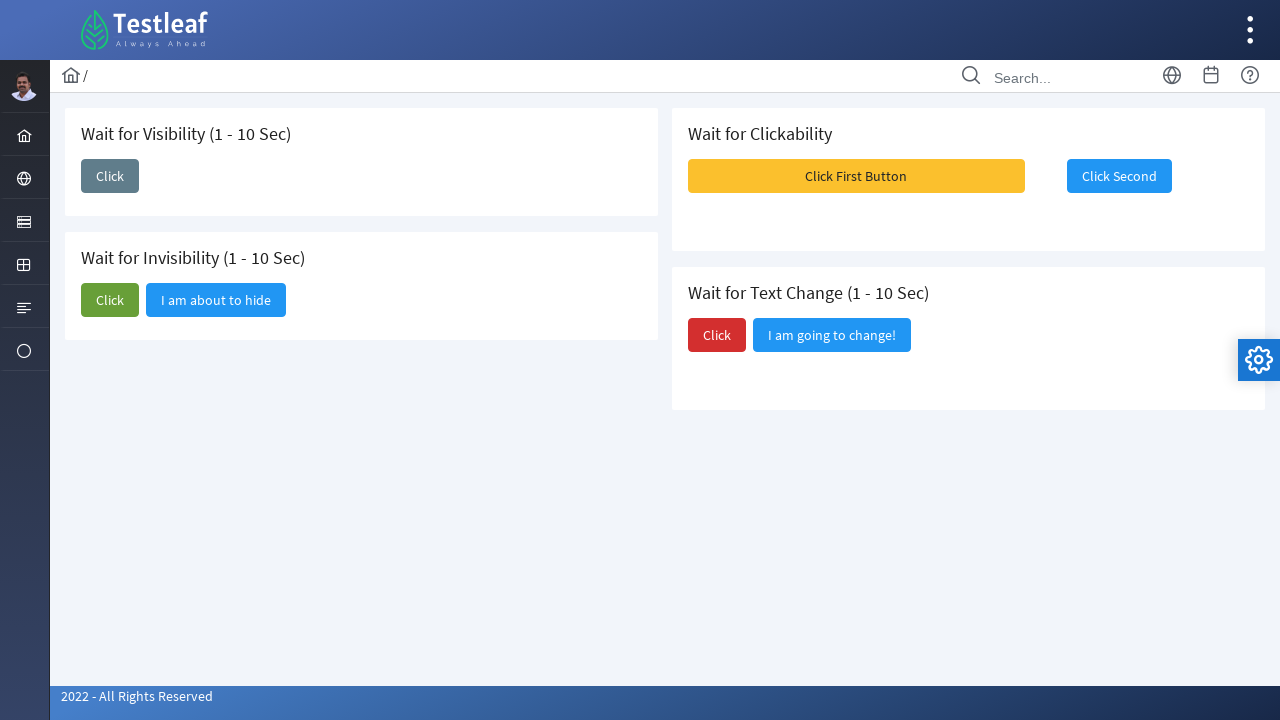

Clicked the first 'Click' button to trigger delayed element at (110, 176) on xpath=//span[text()='Click']
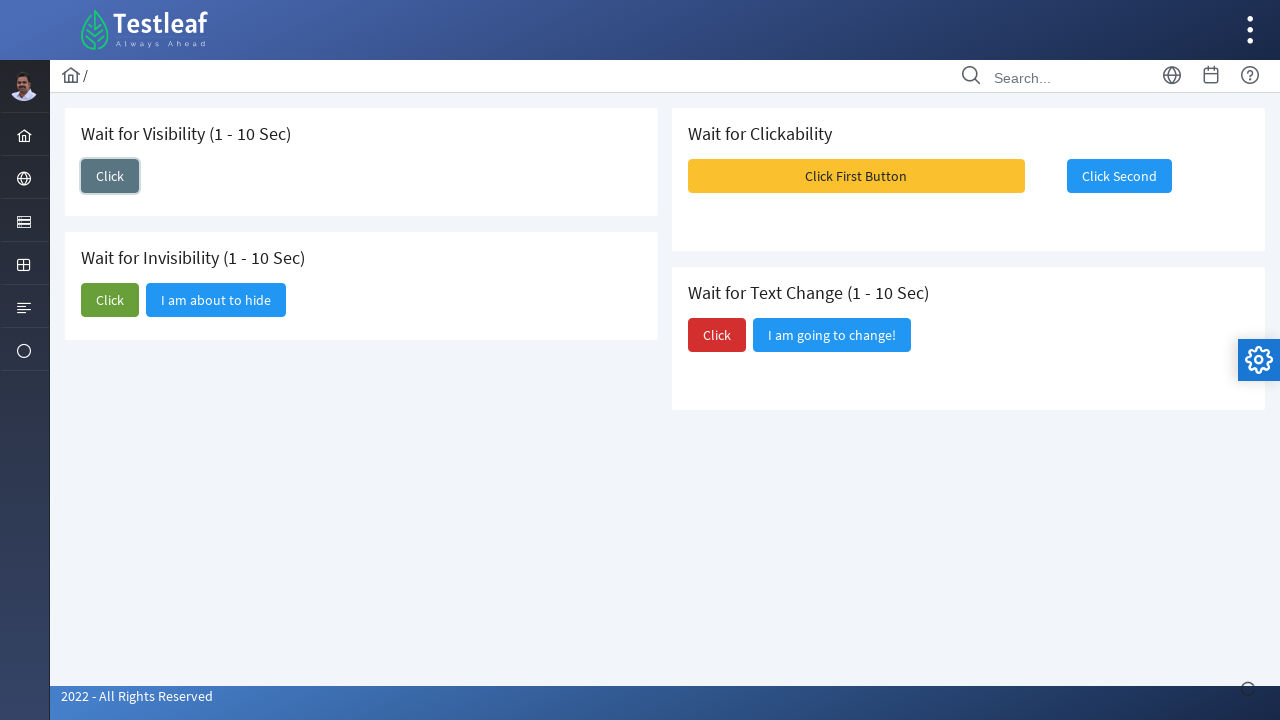

Waited for 'I am here' element to become visible
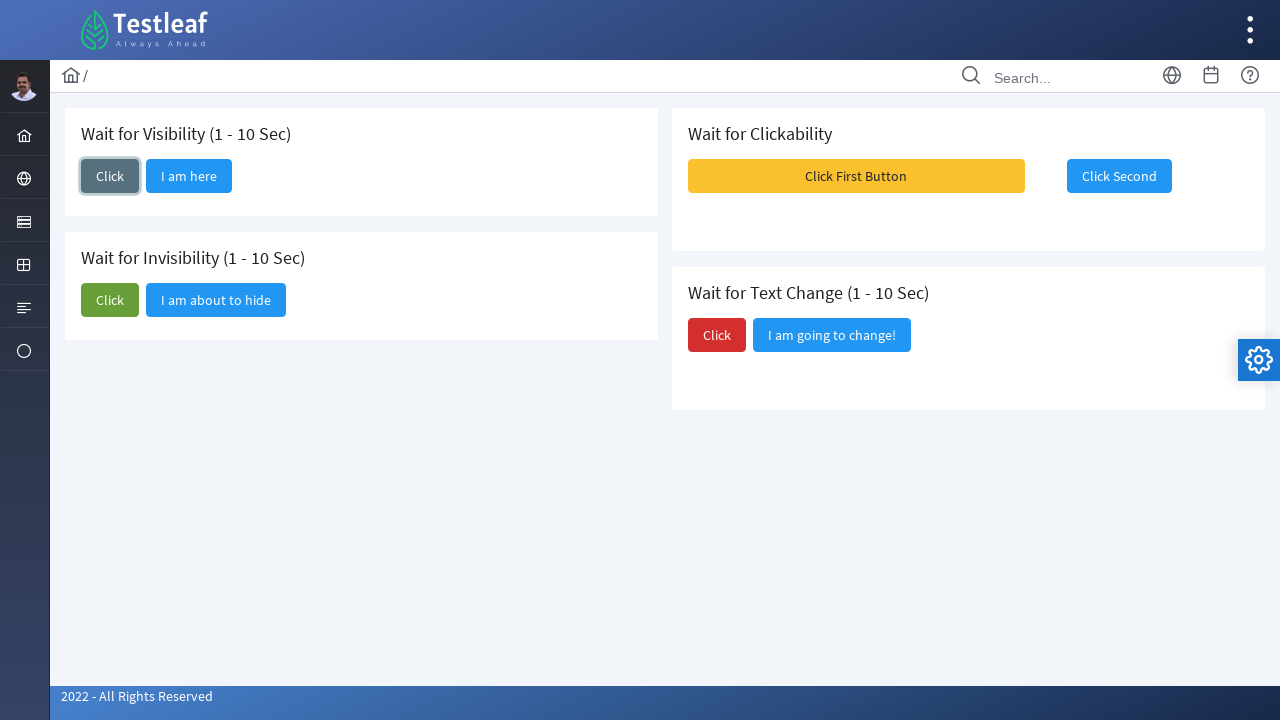

Clicked the second 'Click' button to trigger another delayed element at (110, 300) on (//span[text()='Click'])[2]
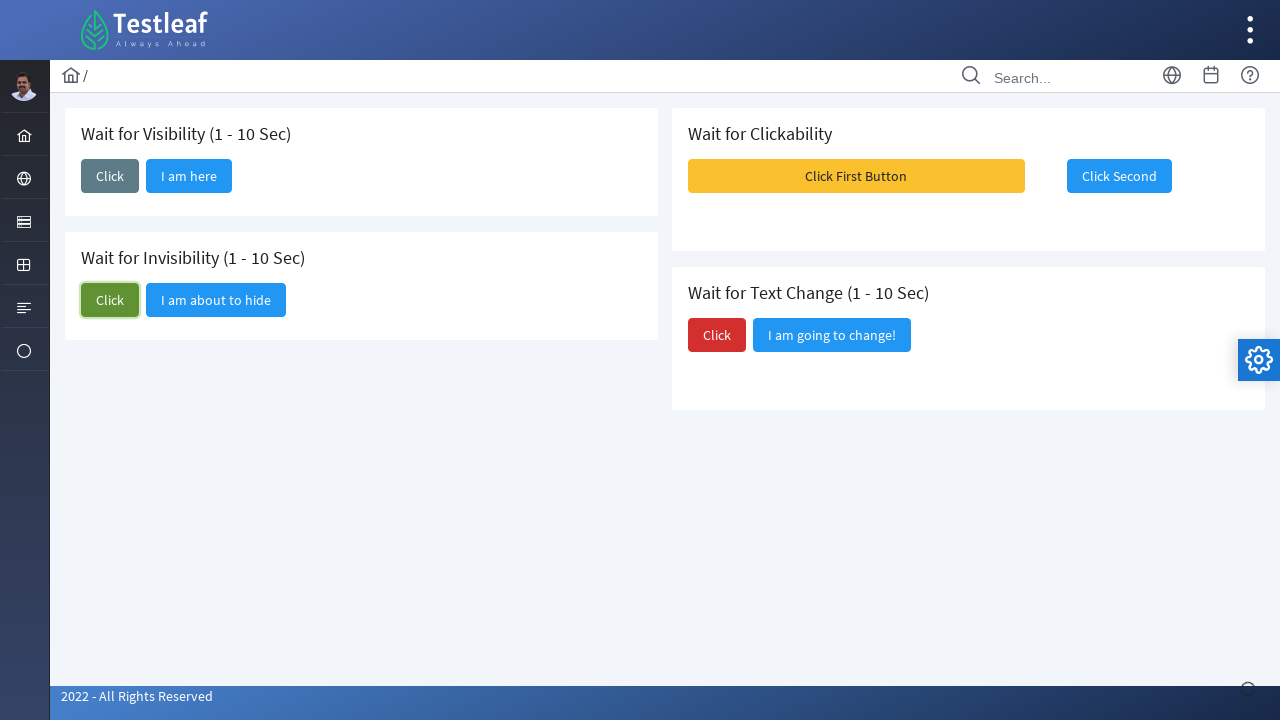

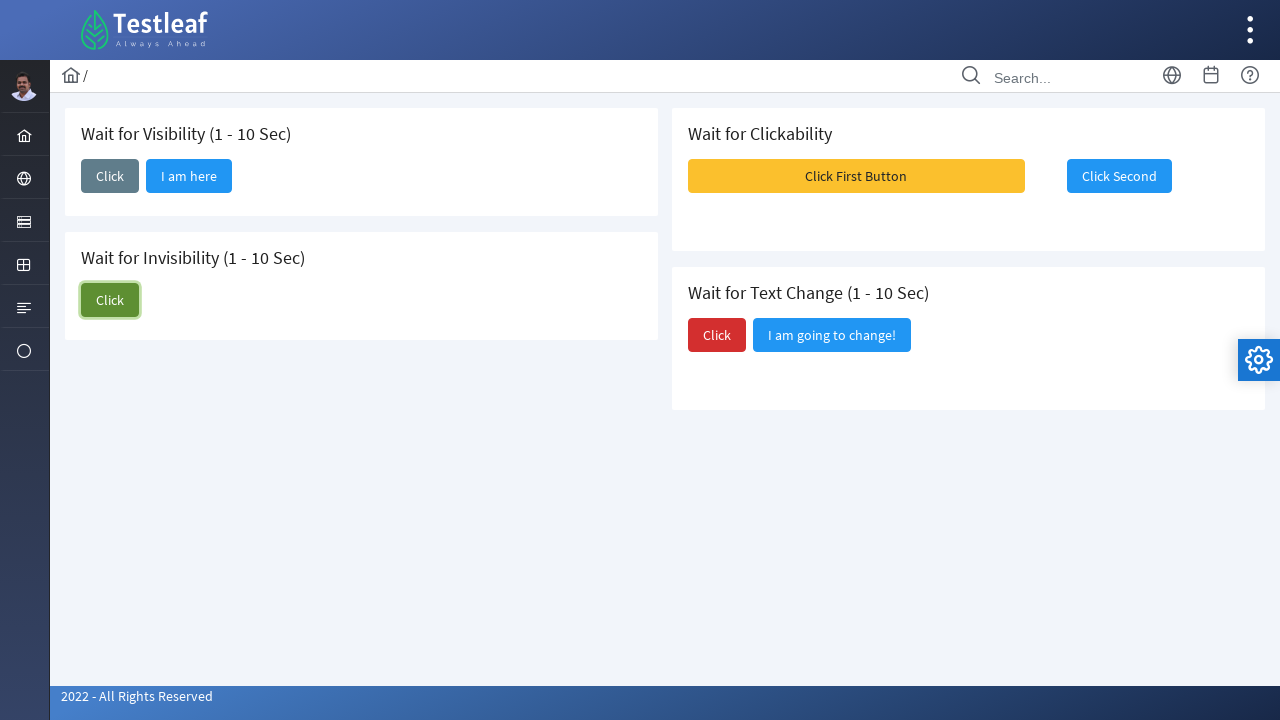